Tests React Semantic UI editable/searchable dropdown by typing a country name and selecting from filtered results

Starting URL: https://react.semantic-ui.com/maximize/dropdown-example-search-selection/

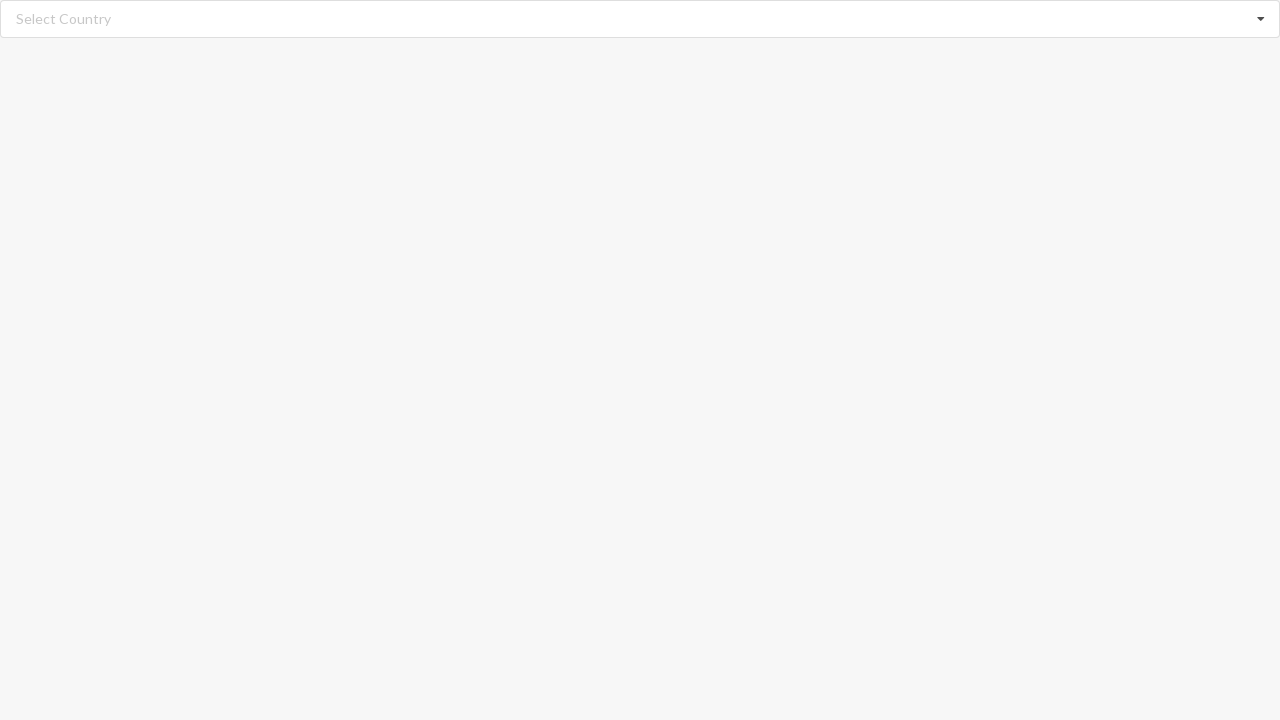

Typed 'Andorra' in the search input to filter dropdown on input.search
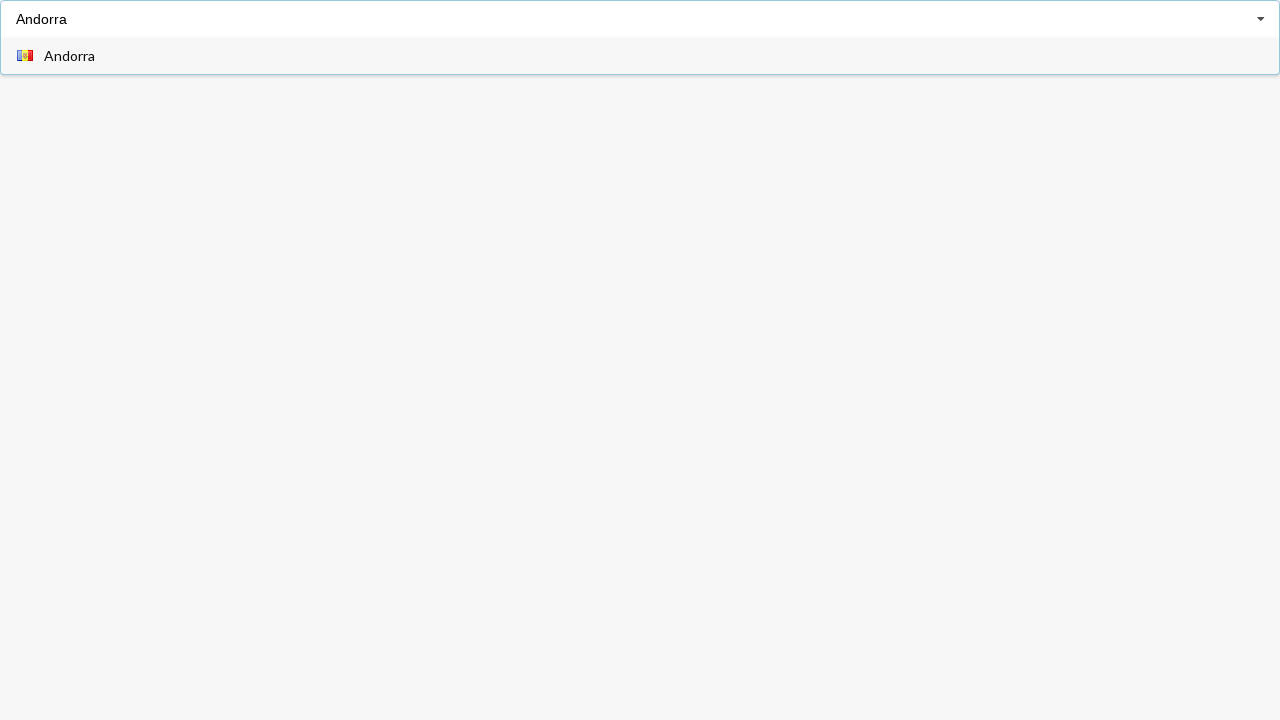

Waited for dropdown listbox with filtered results to appear
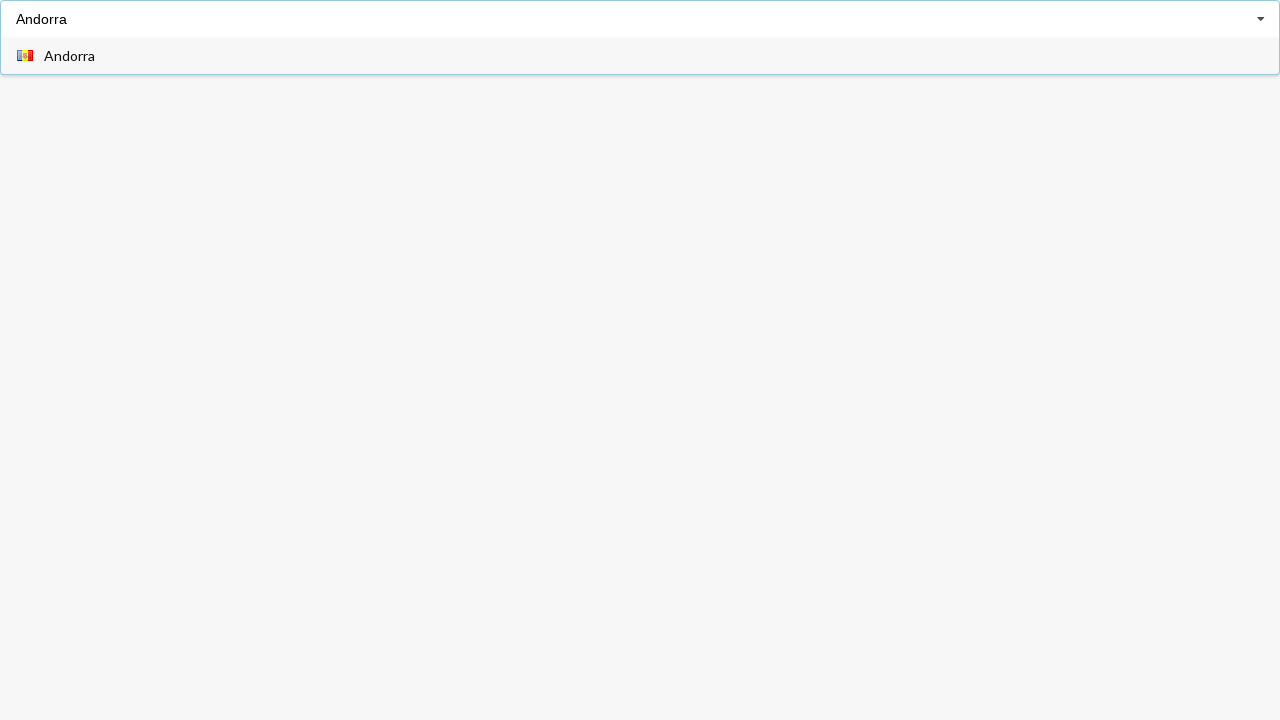

Clicked 'Andorra' option from the filtered dropdown results at (70, 56) on div[role='listbox'] span:has-text('Andorra')
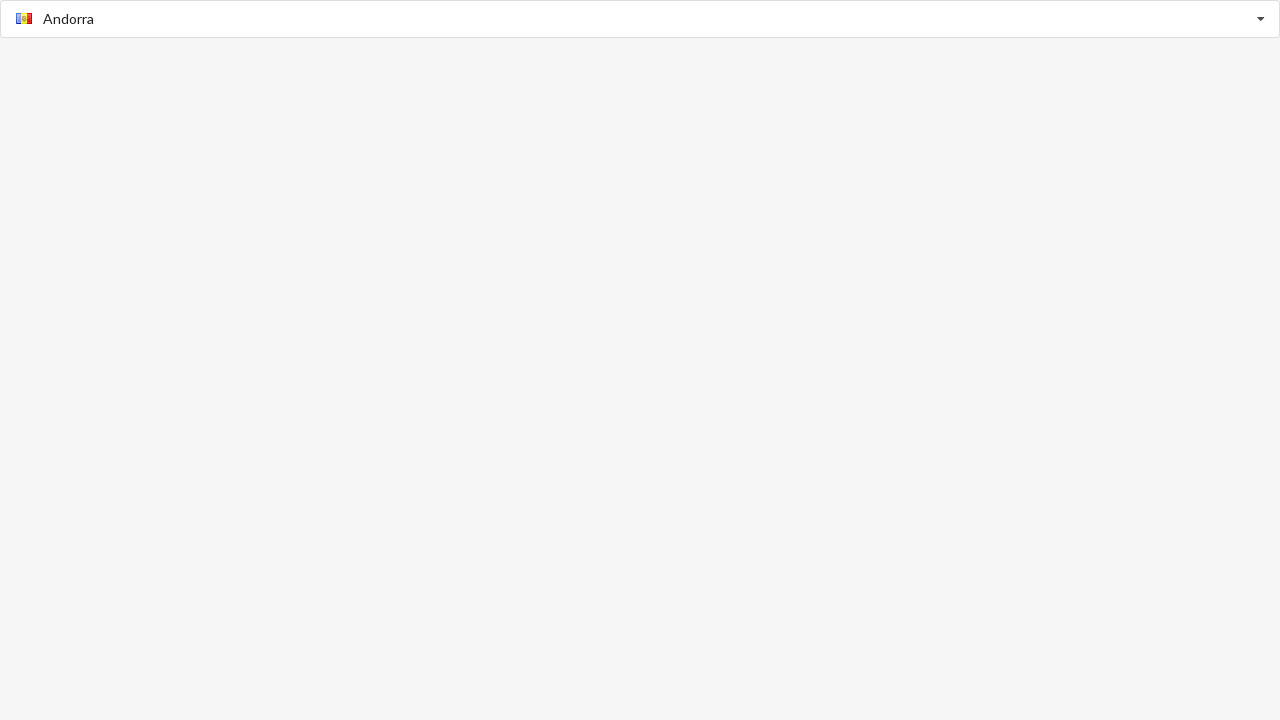

Verified that 'Andorra' selection is displayed in the alert element
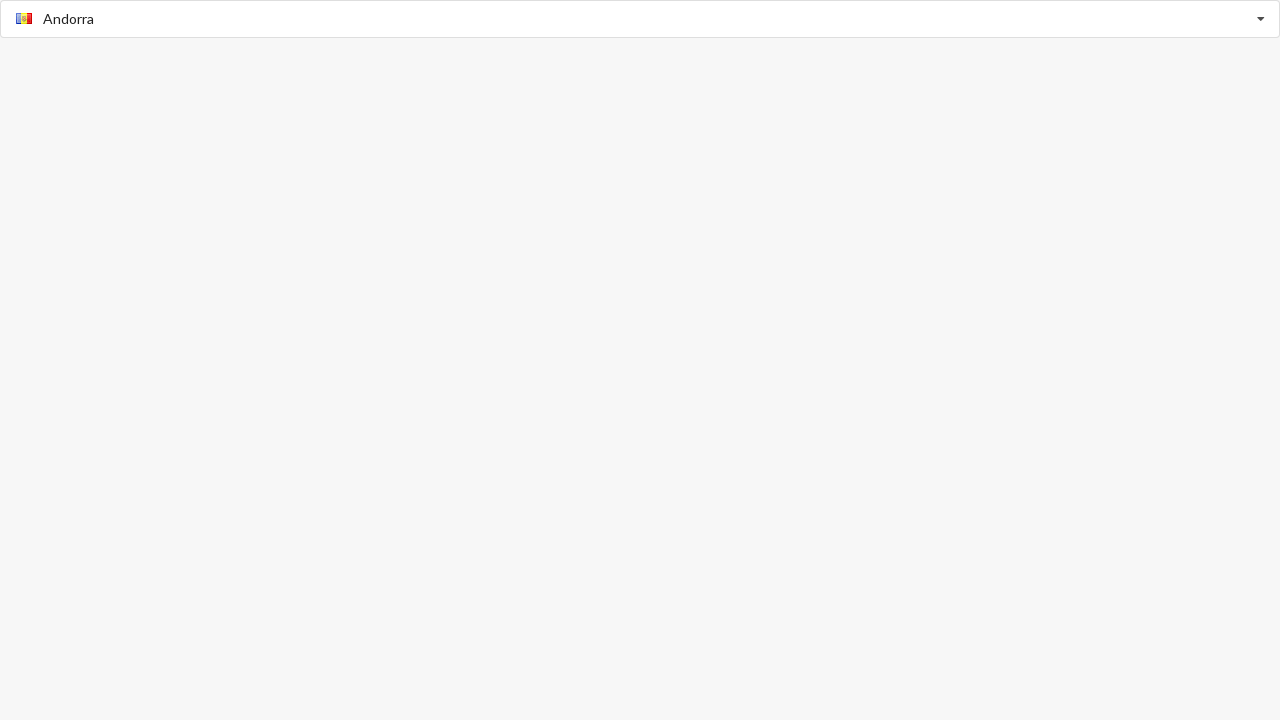

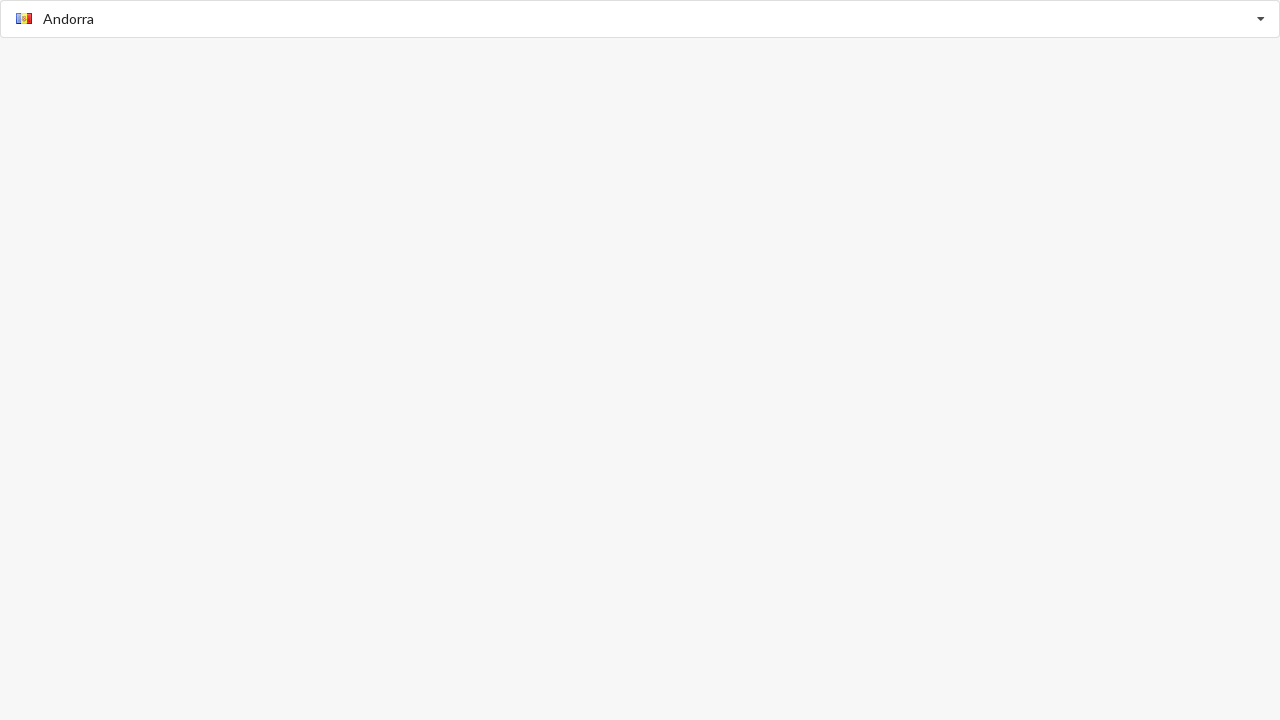